Tests filtering to display only completed todo items

Starting URL: https://demo.playwright.dev/todomvc

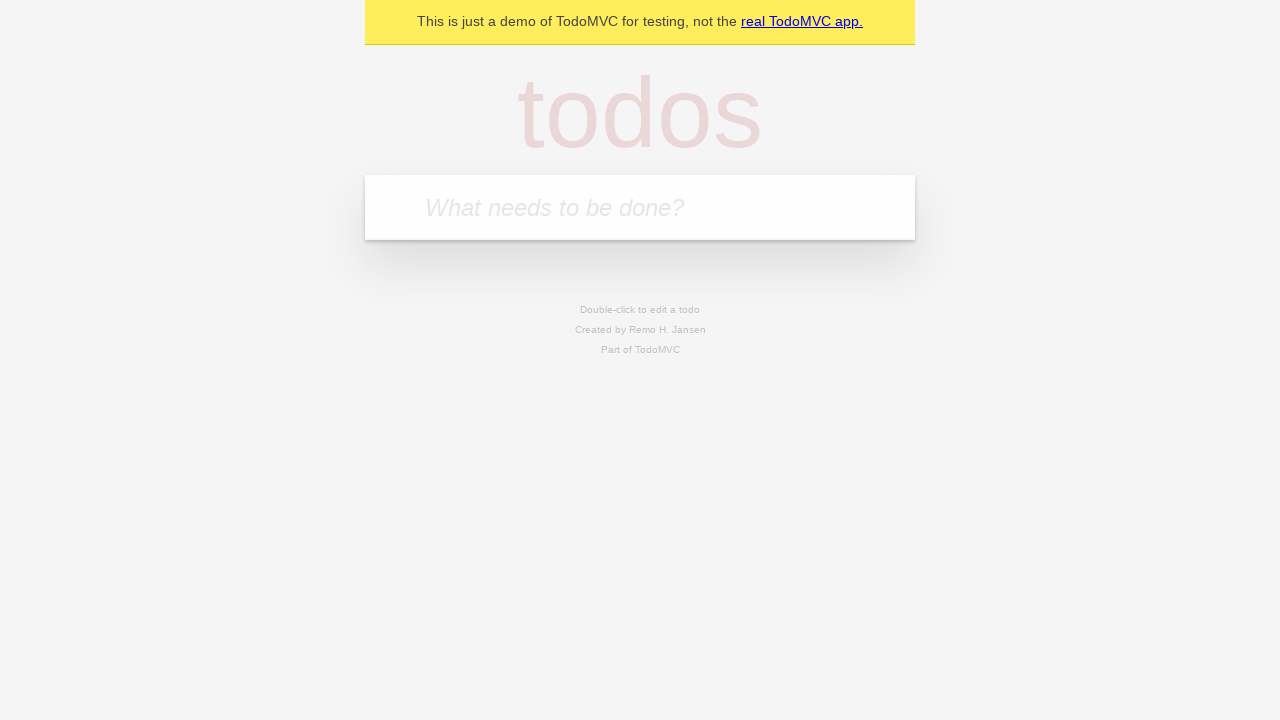

Filled todo input with 'buy some cheese' on internal:attr=[placeholder="What needs to be done?"i]
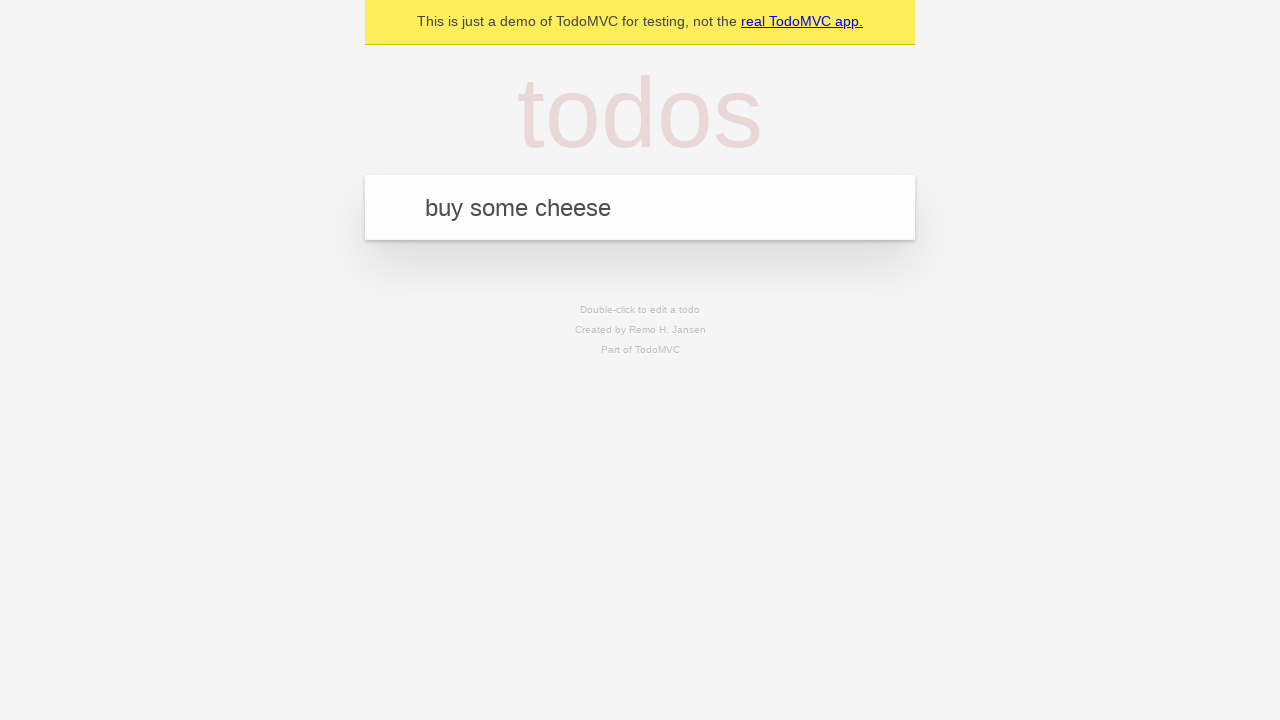

Pressed Enter to create first todo on internal:attr=[placeholder="What needs to be done?"i]
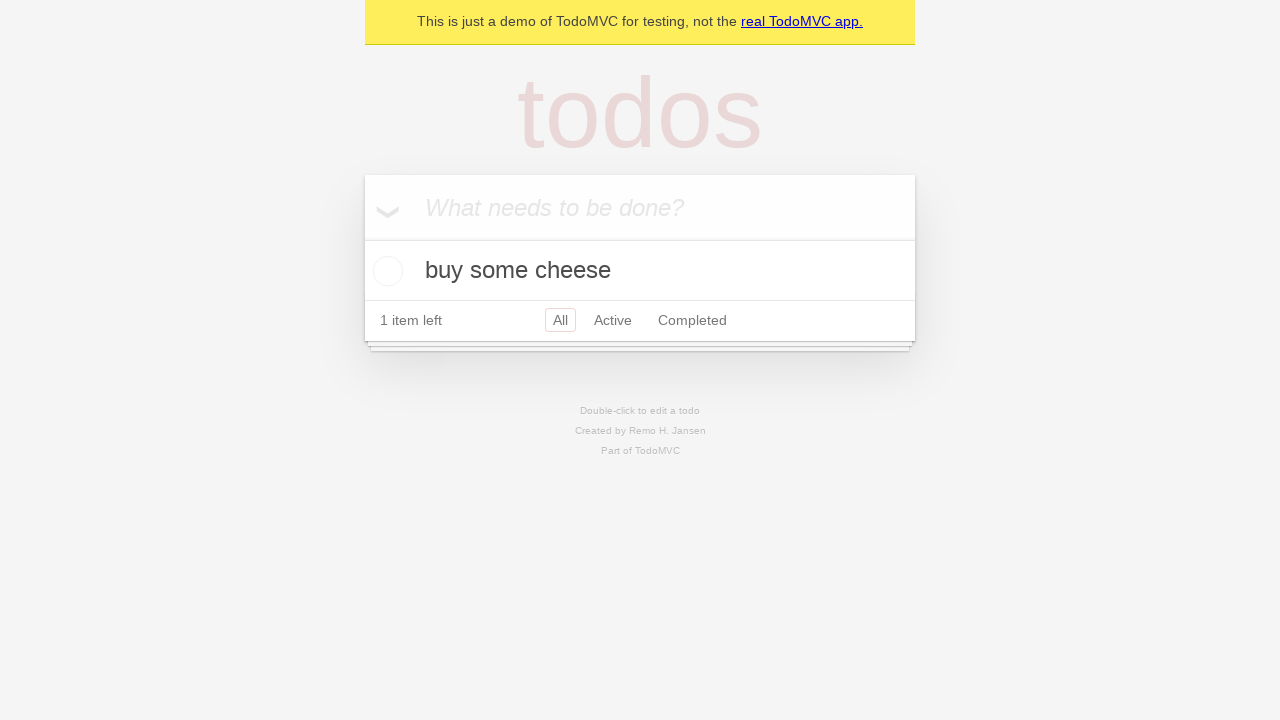

Filled todo input with 'feed the cat' on internal:attr=[placeholder="What needs to be done?"i]
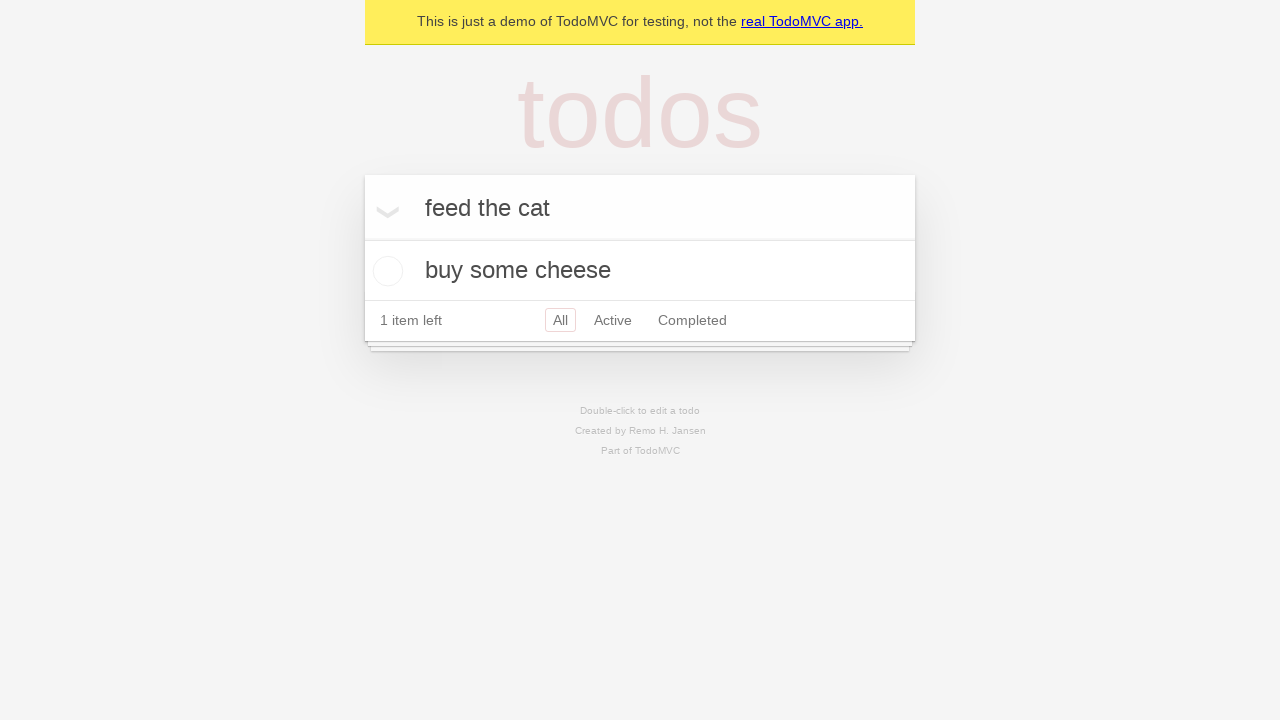

Pressed Enter to create second todo on internal:attr=[placeholder="What needs to be done?"i]
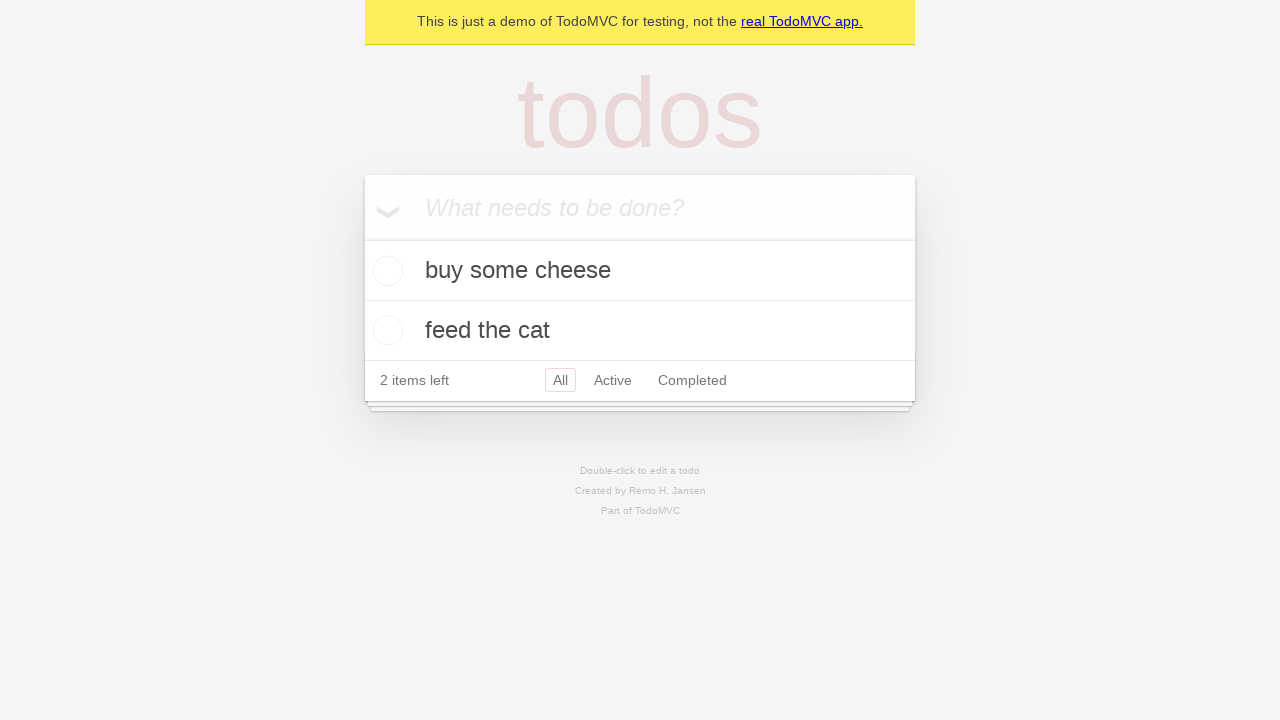

Filled todo input with 'book a doctors appointment' on internal:attr=[placeholder="What needs to be done?"i]
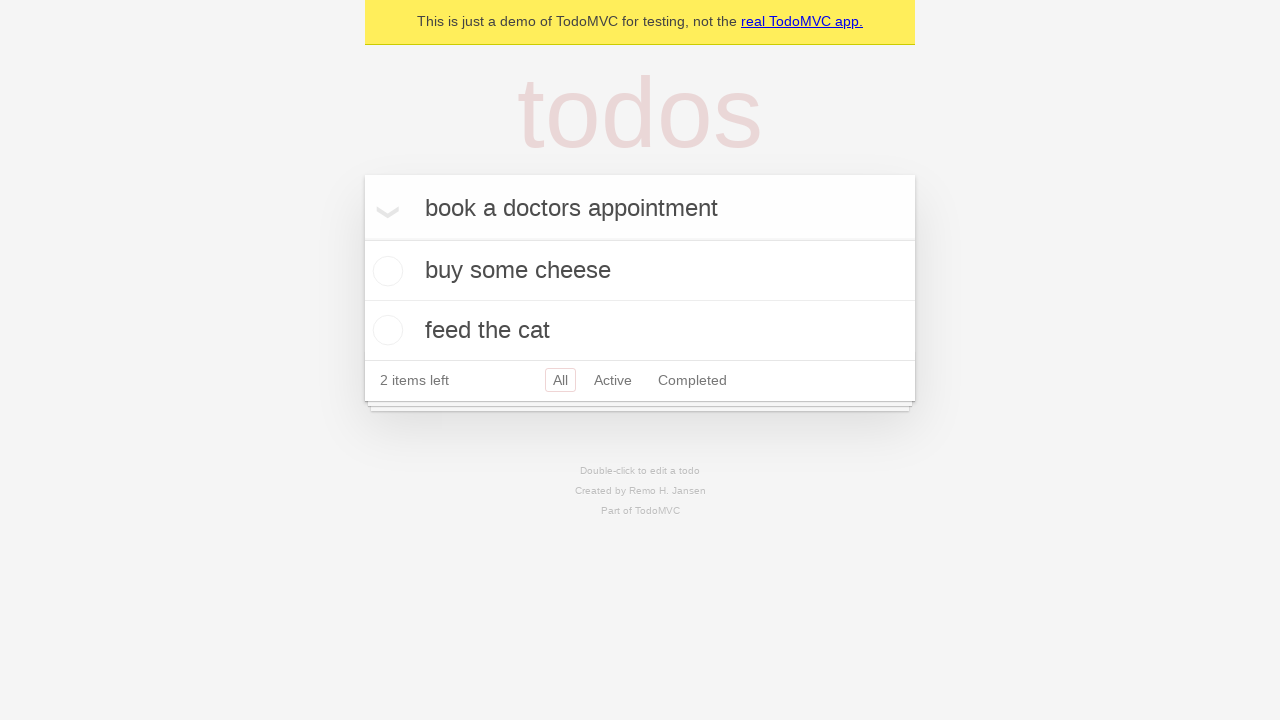

Pressed Enter to create third todo on internal:attr=[placeholder="What needs to be done?"i]
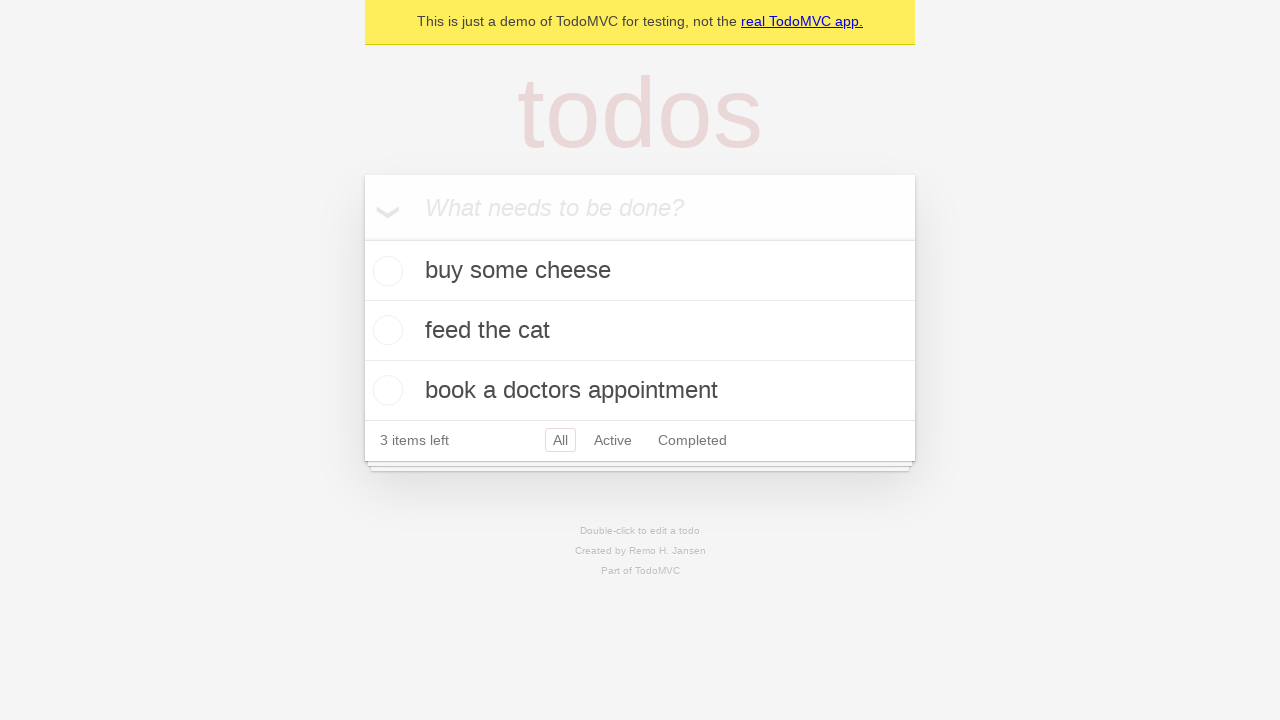

Checked the checkbox for second todo item to mark it complete at (385, 330) on [data-testid='todo-item'] >> nth=1 >> internal:role=checkbox
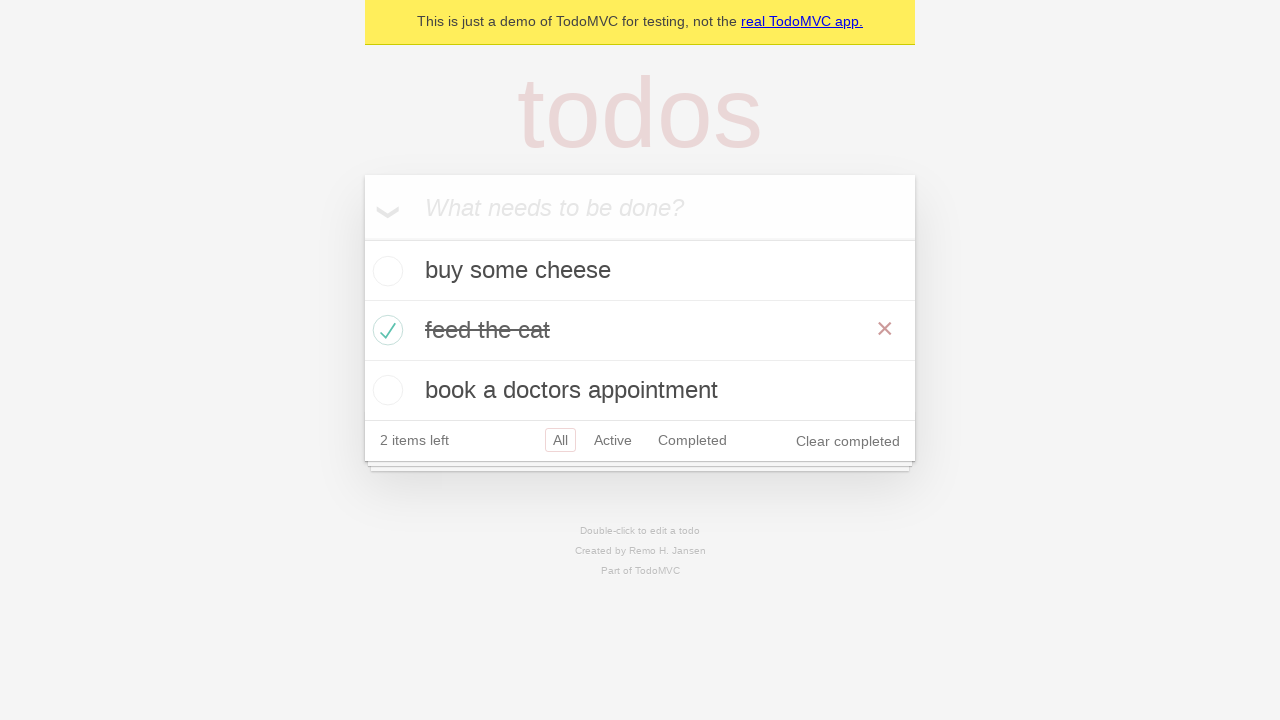

Clicked the 'Completed' filter link to display only completed items at (692, 440) on internal:role=link[name="Completed"i]
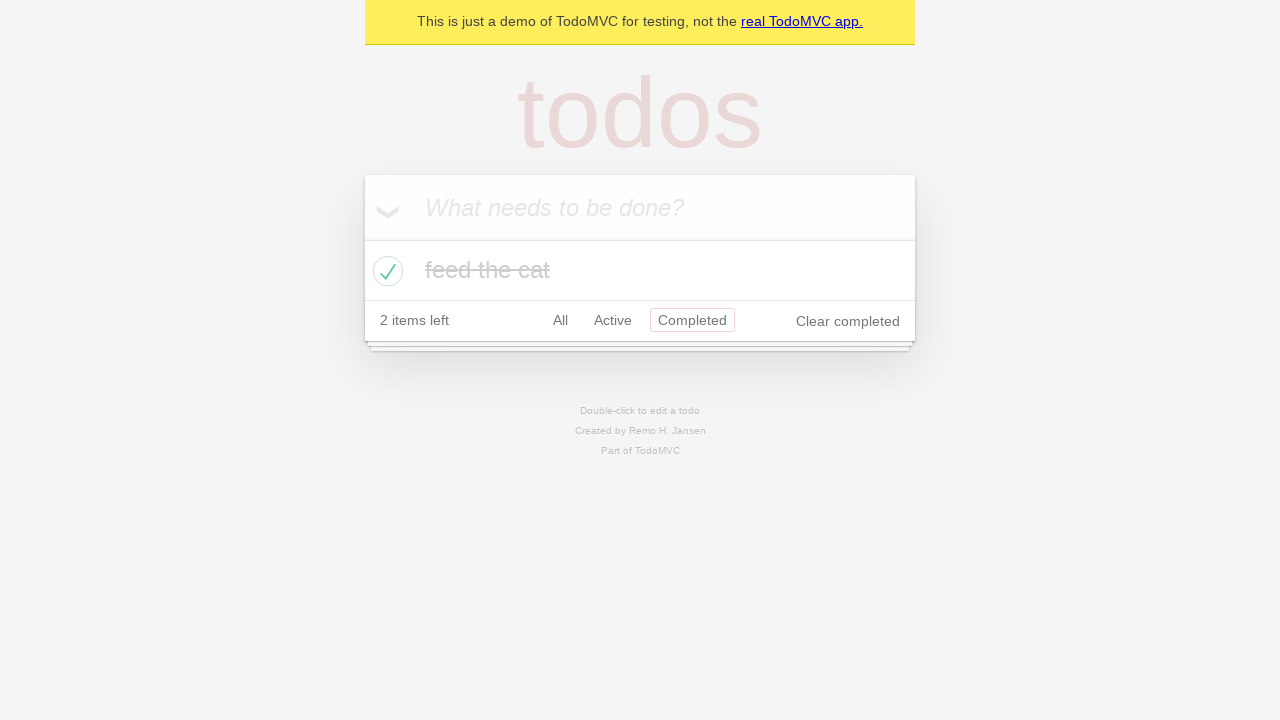

Verified that completed todo item is displayed after filtering
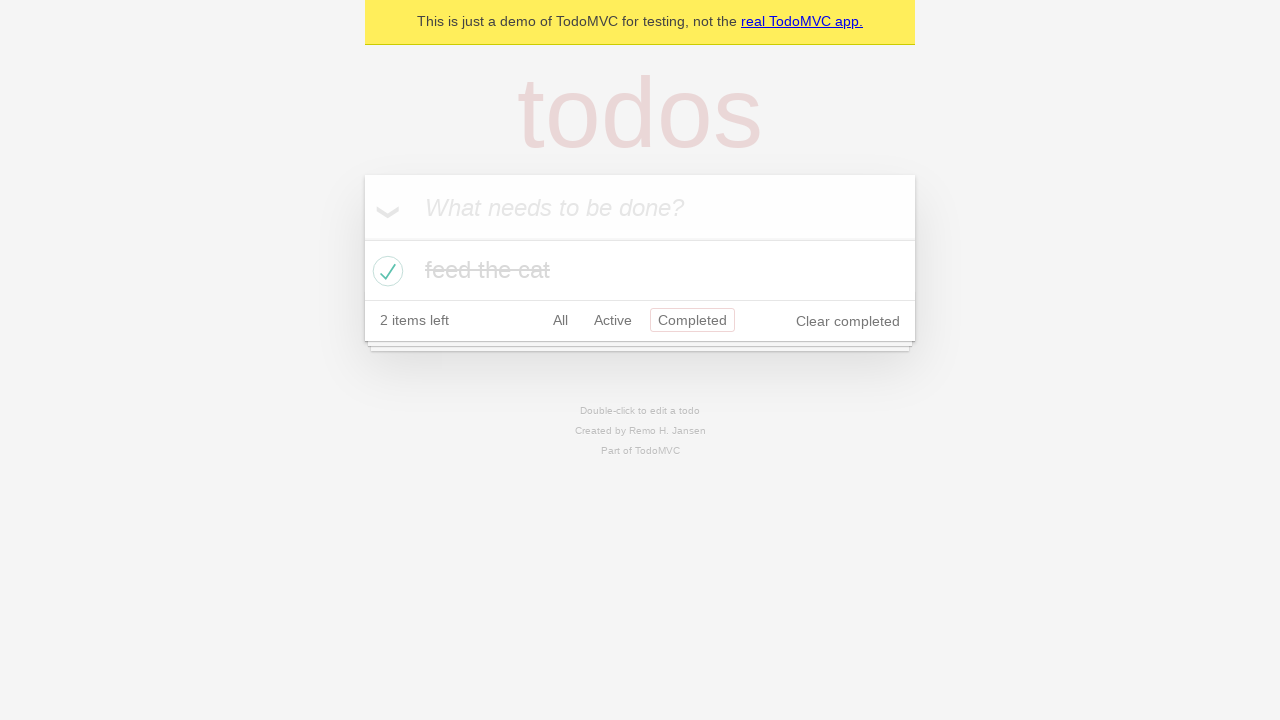

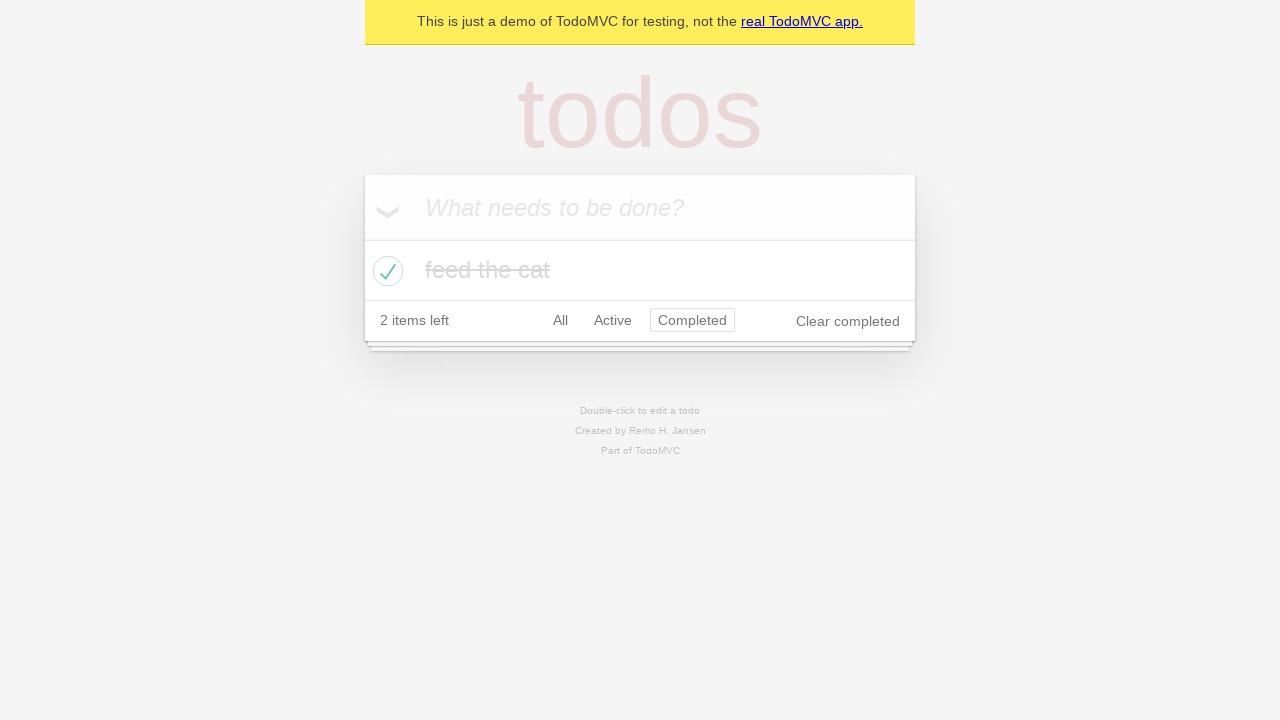